Tests basic browser navigation concepts by navigating to a demo e-commerce site, then performing back, forward, and refresh operations while capturing page information

Starting URL: https://demo.nopcommerce.com/

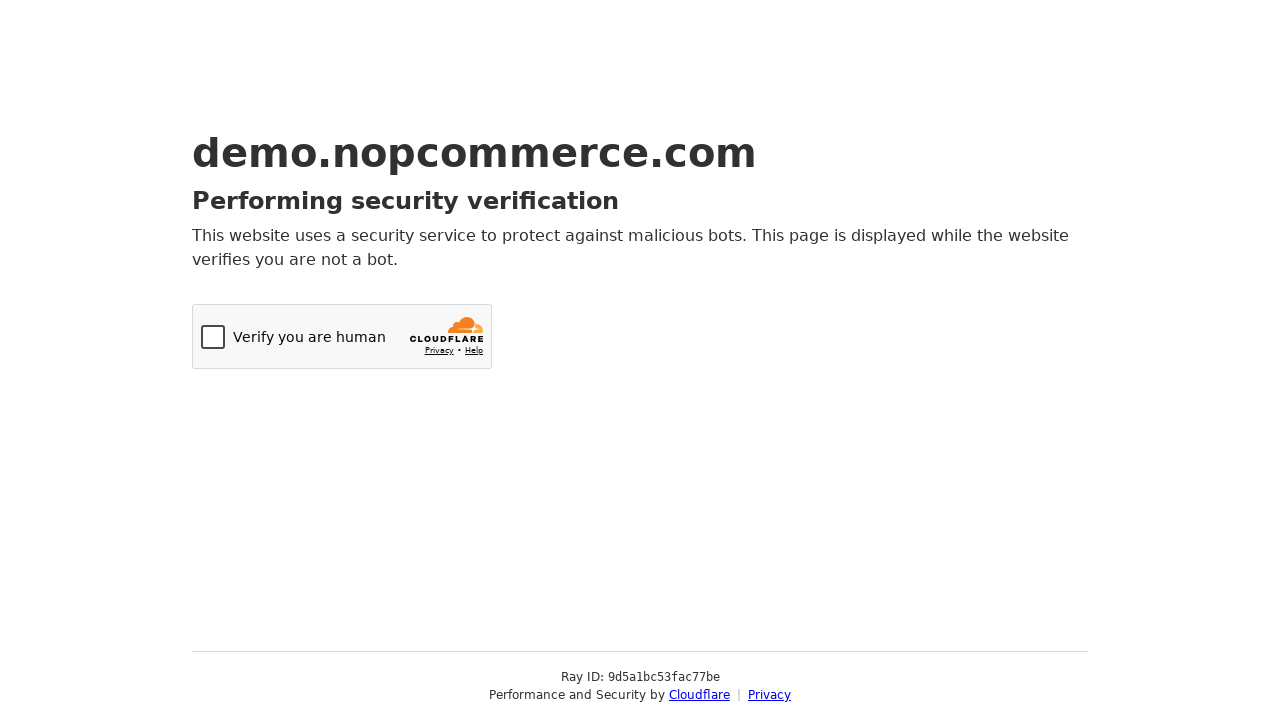

Retrieved page title from demo e-commerce site
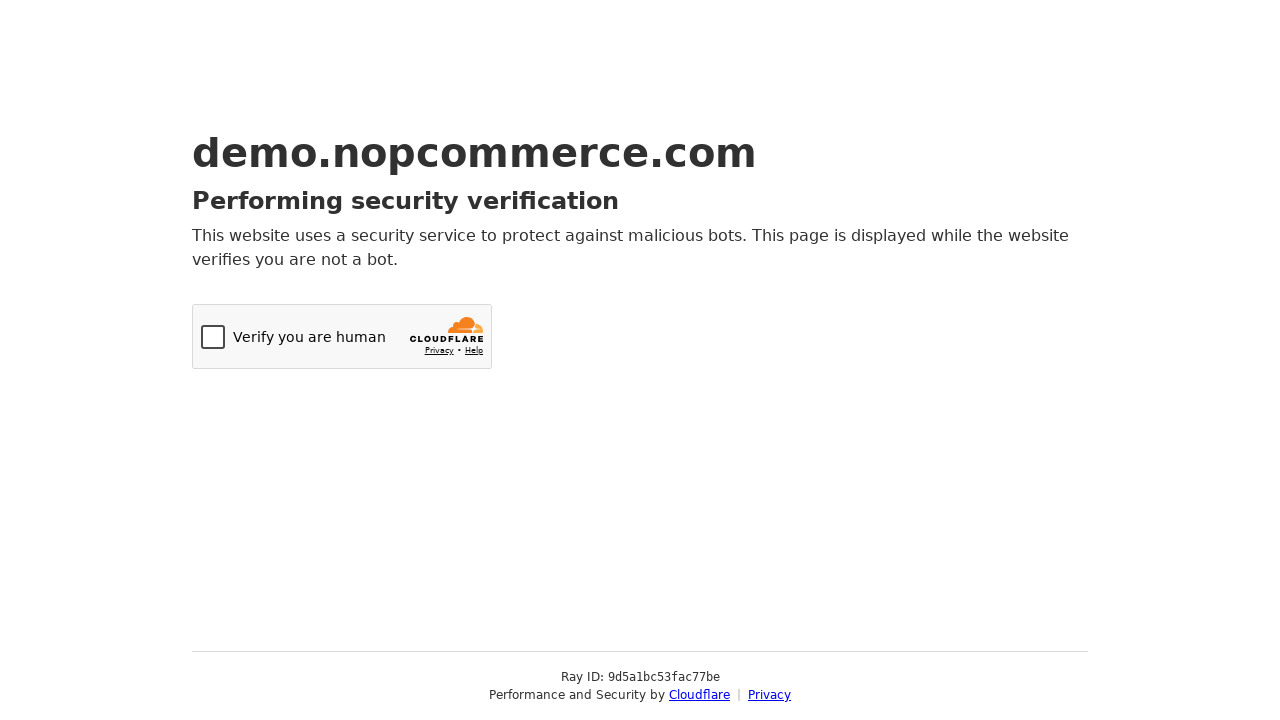

Navigated back in browser history
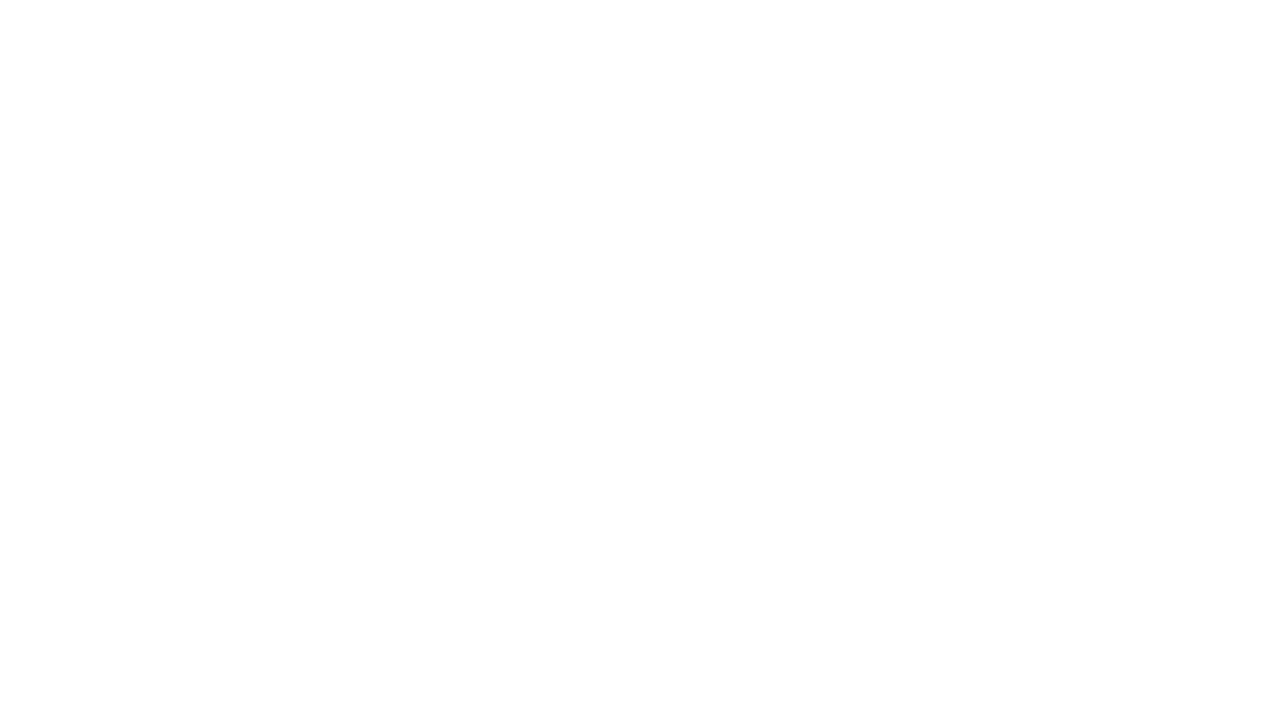

Navigated forward in browser history
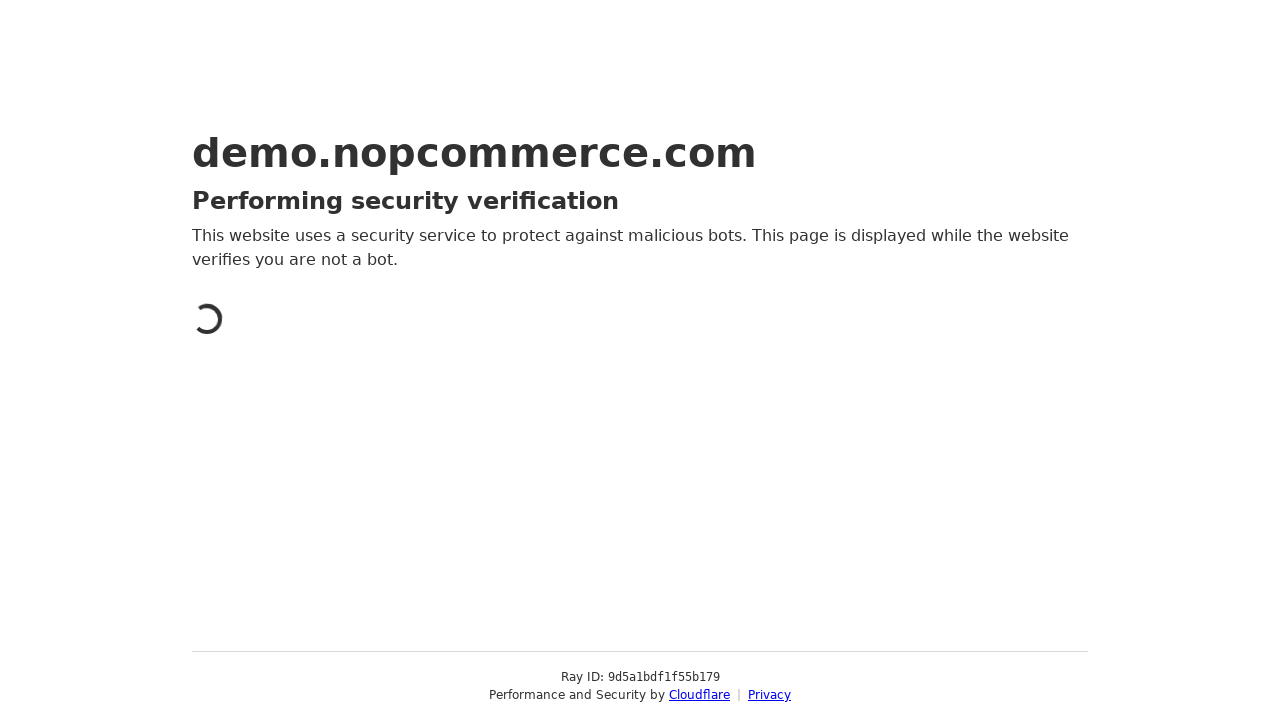

Refreshed the current page
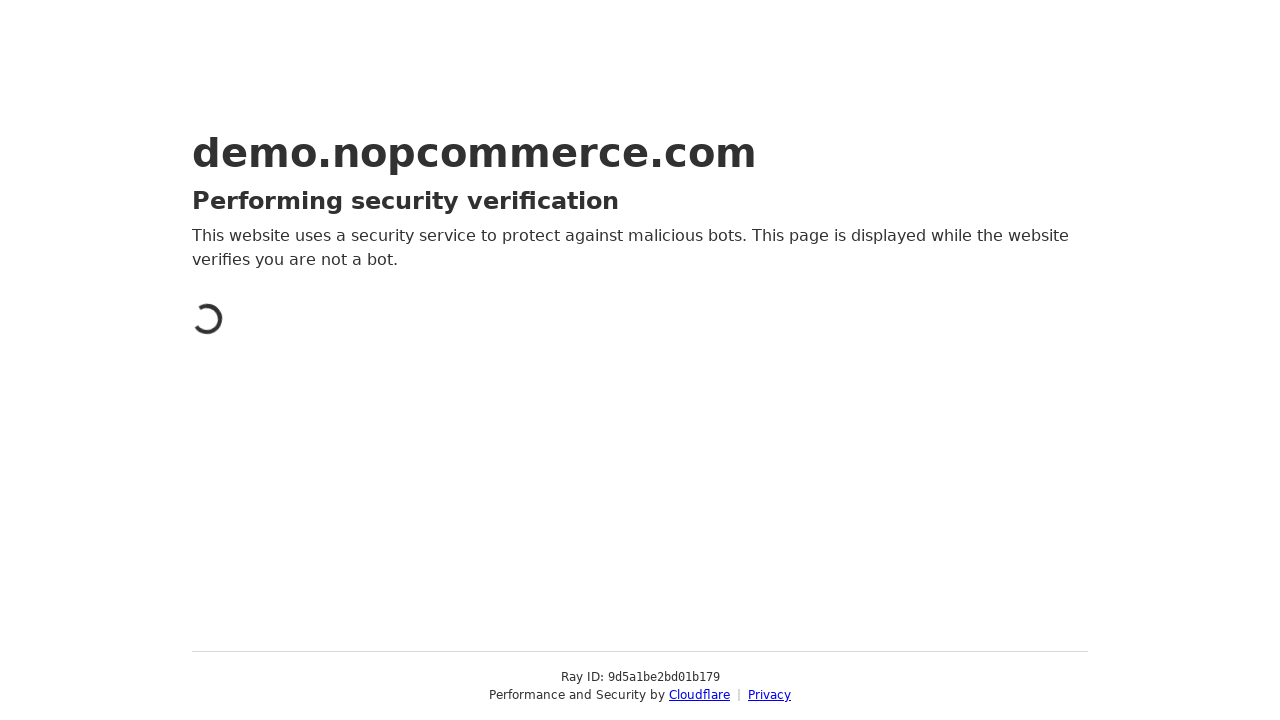

Retrieved current URL after navigation operations
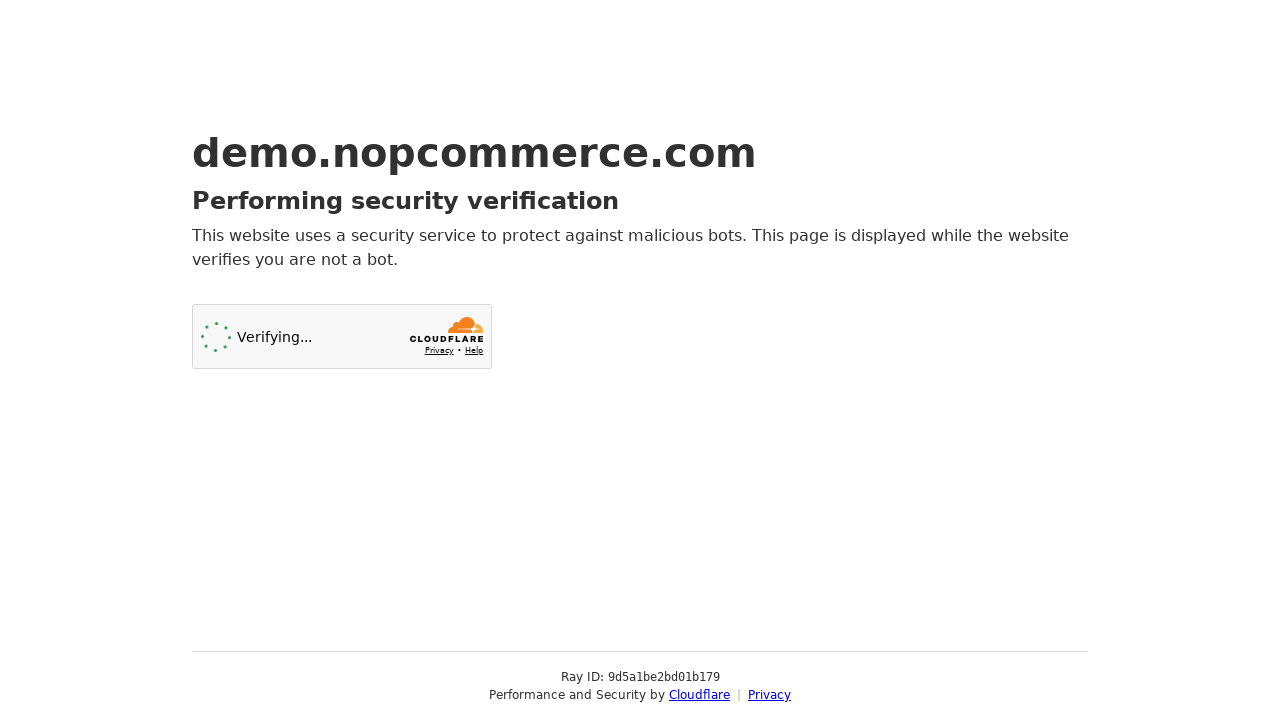

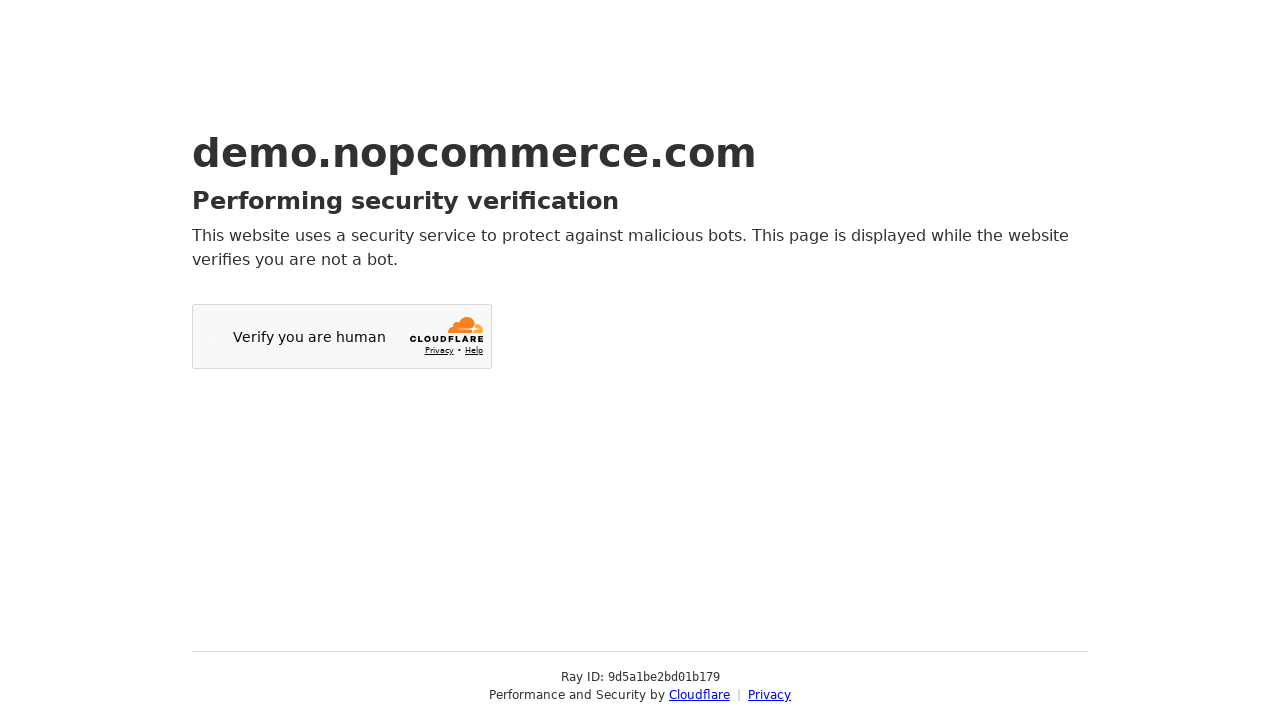